Tests scrolling functionality by scrolling to a "find out which course" element and clicking it

Starting URL: https://www.techtorialacademy.com/

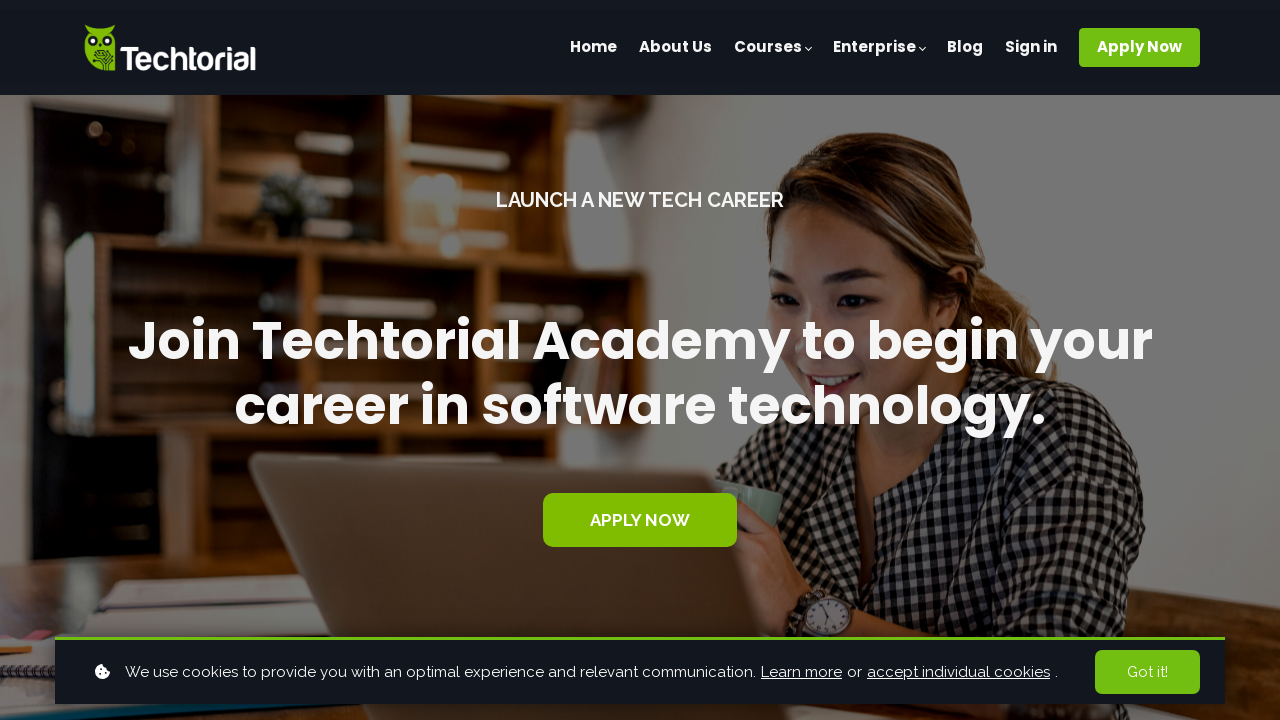

Located the 'find out which course' element
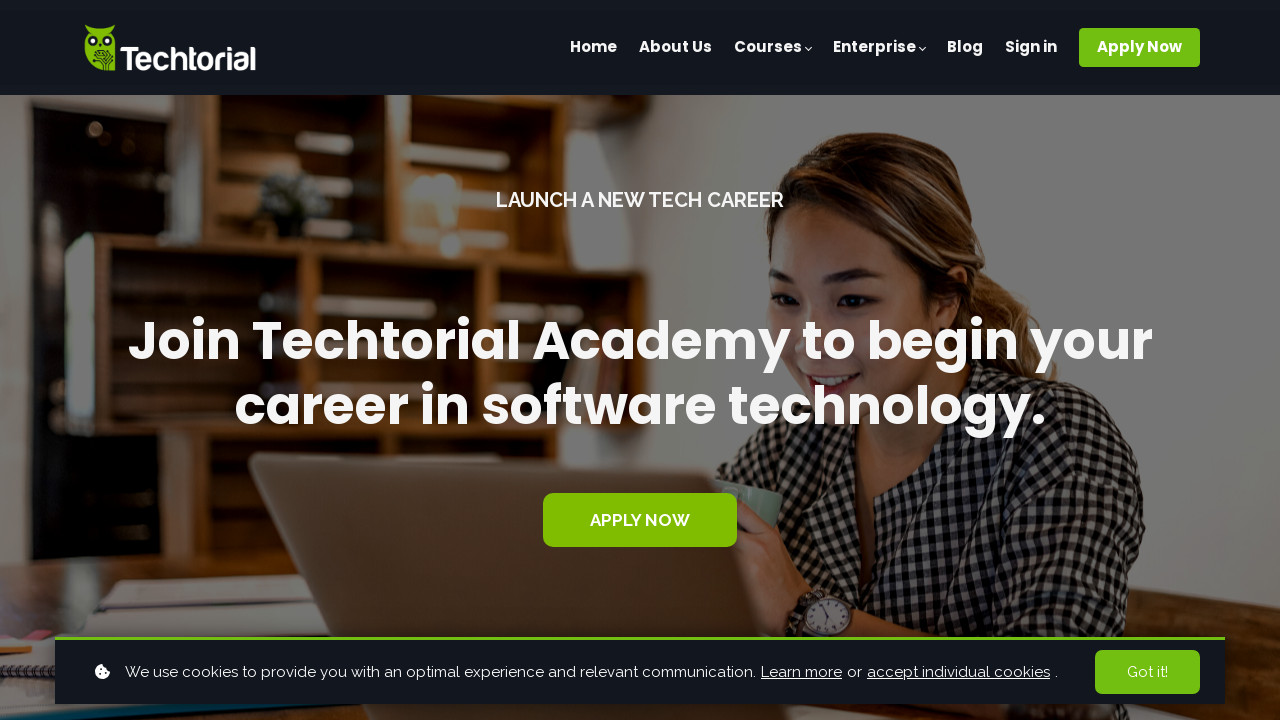

Scrolled the 'find out which course' element into view
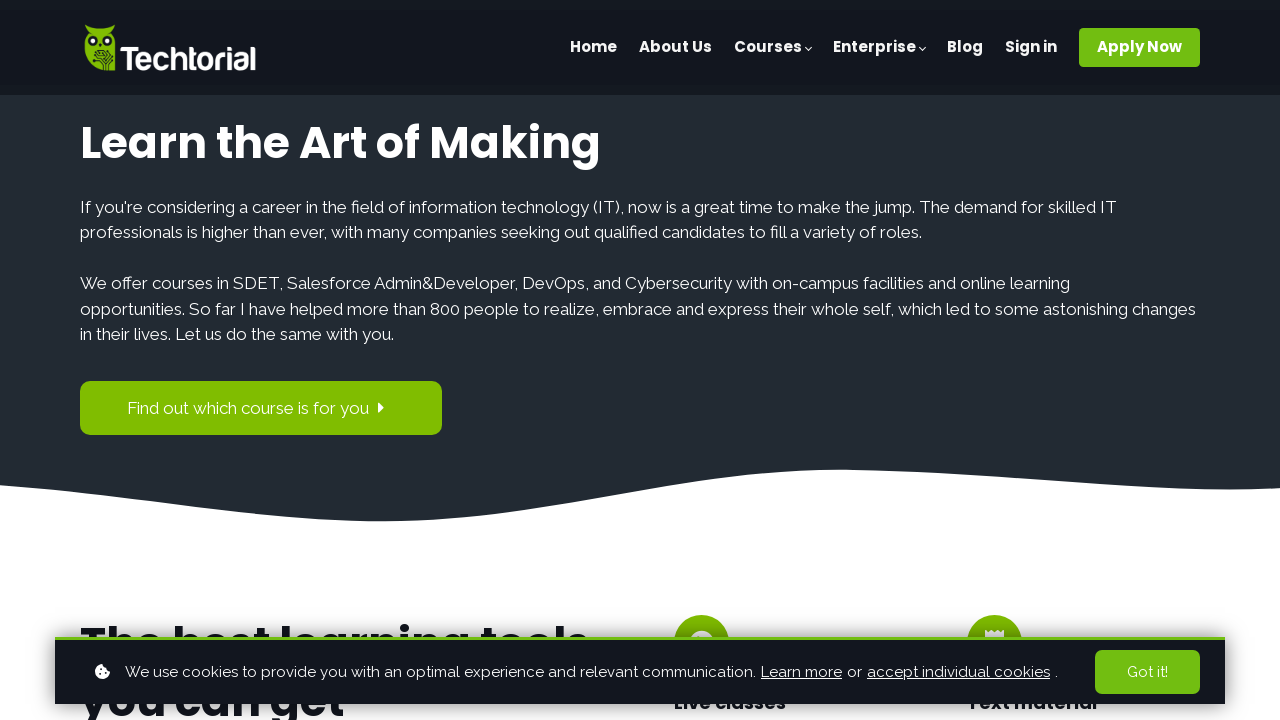

Waited for scroll animation to complete
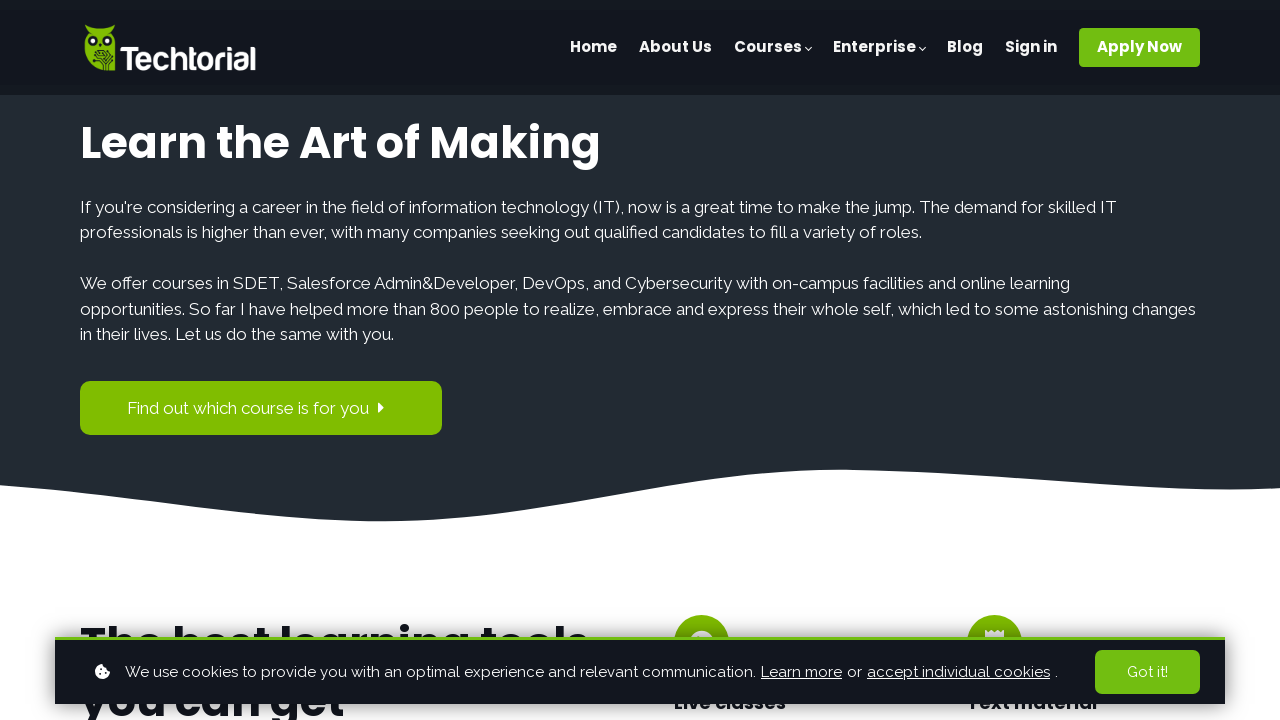

Clicked the 'find out which course' element at (261, 408) on xpath=//span[contains(text(),'which course')]/..
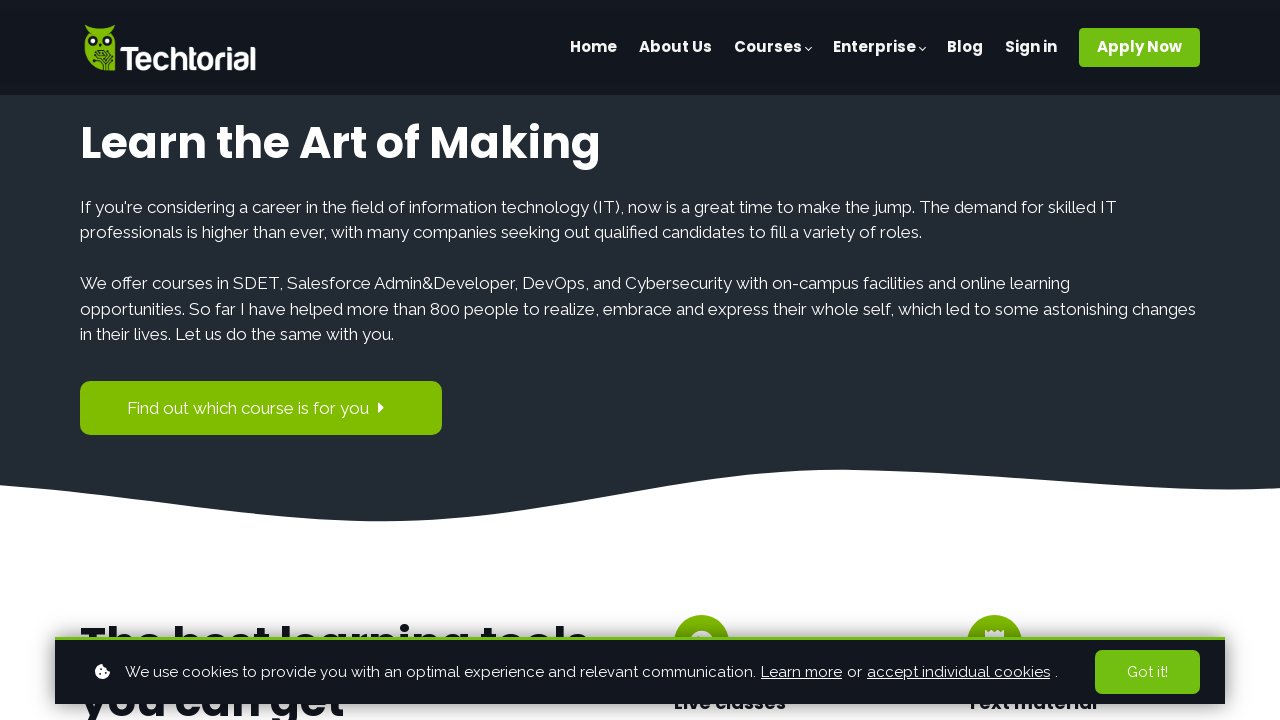

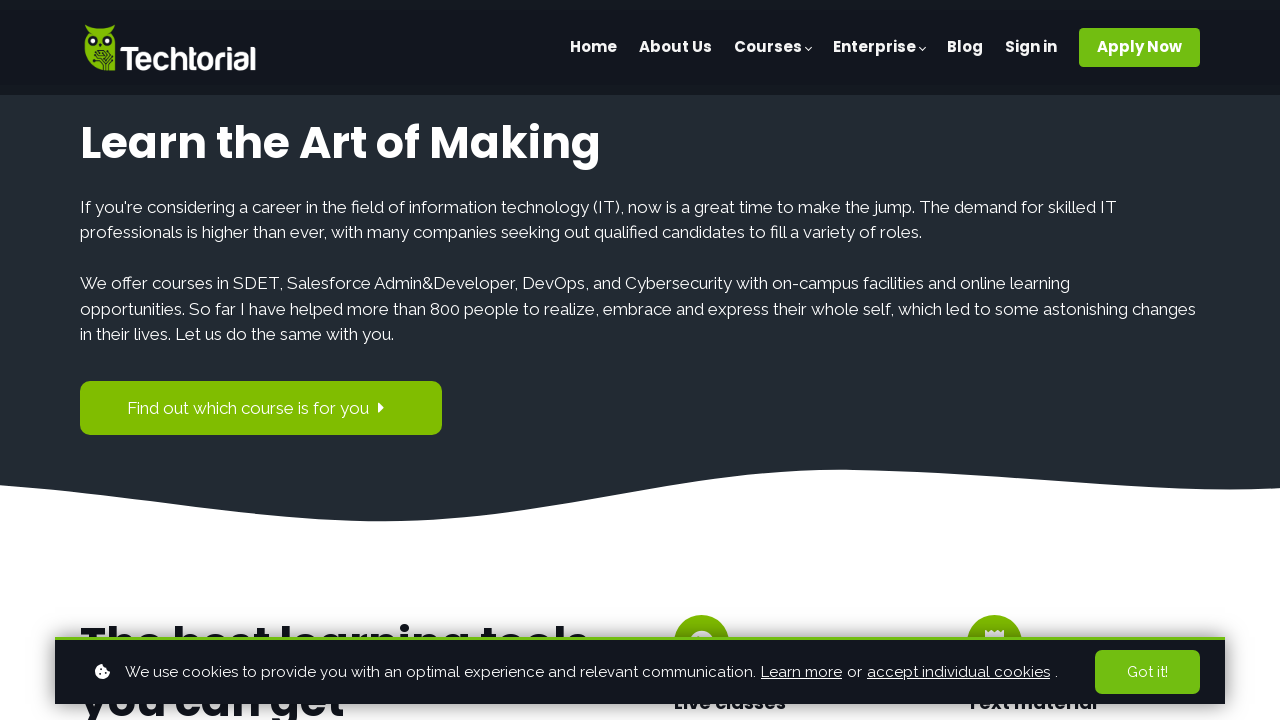